Tests waiting for a timed alert to appear and then accepting it

Starting URL: https://demoqa.com/alerts

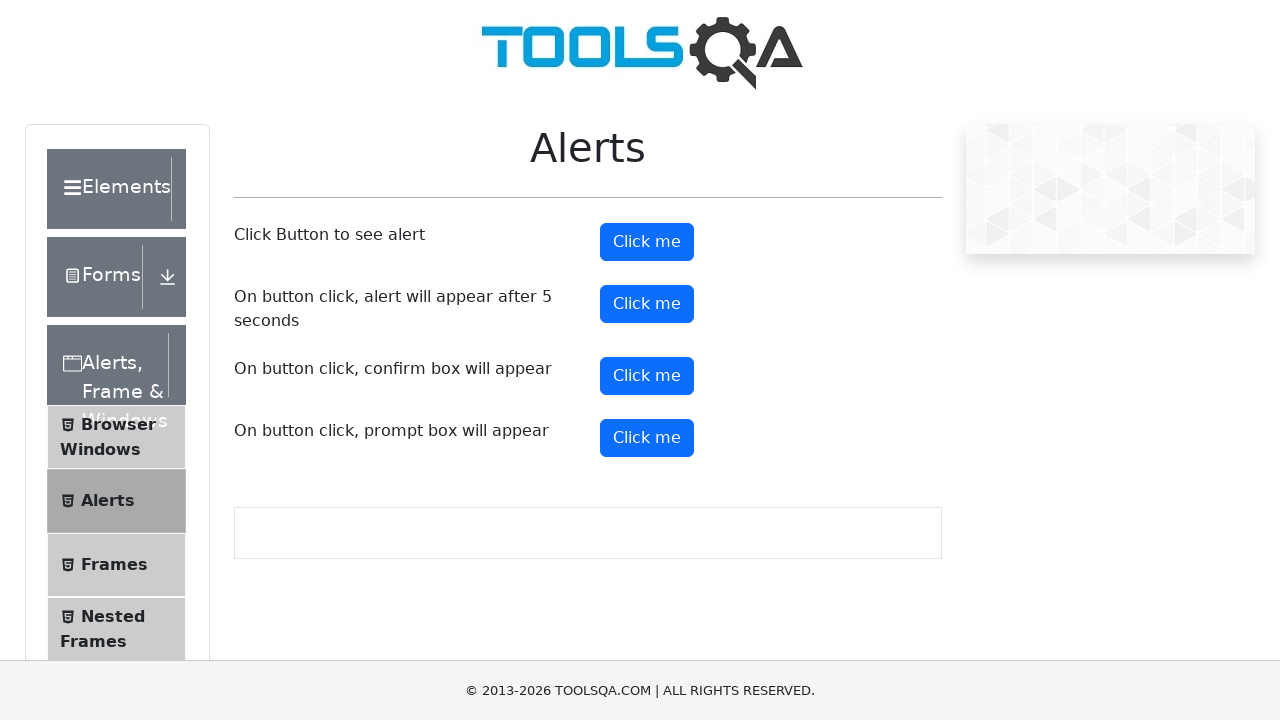

Set up dialog handler to automatically accept alerts
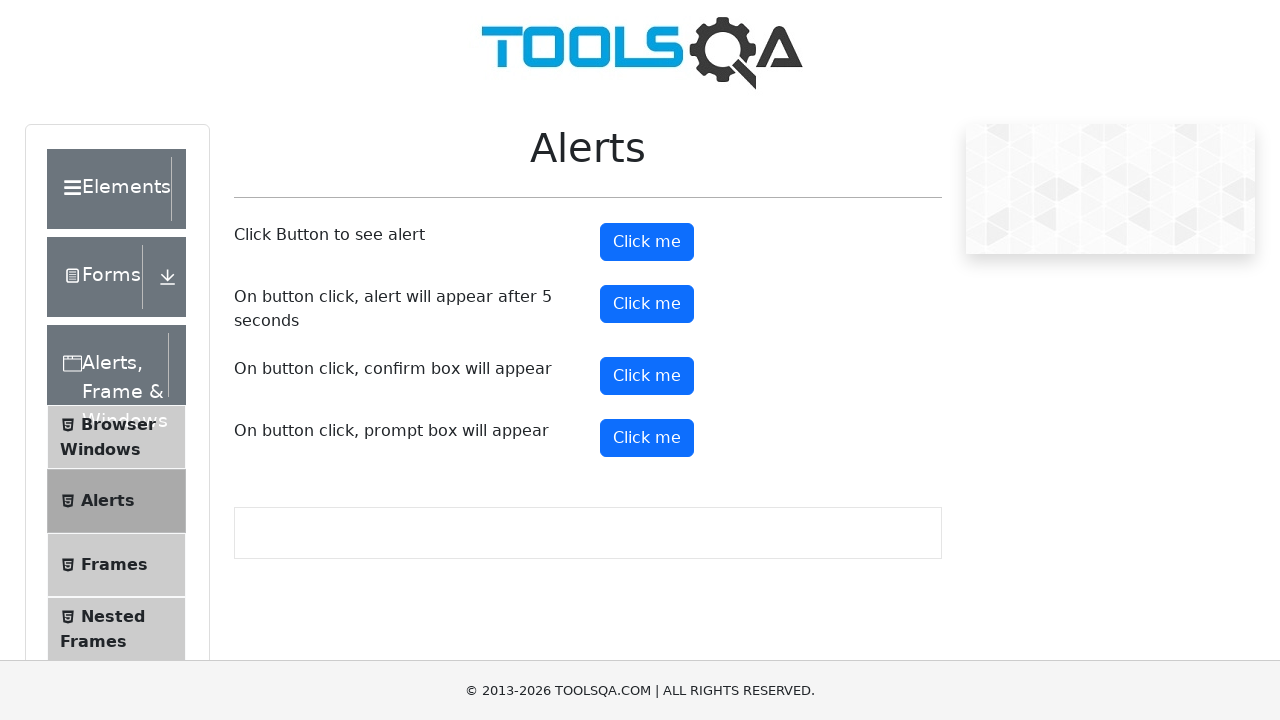

Clicked timer alert button to trigger timed alert at (647, 304) on button#timerAlertButton
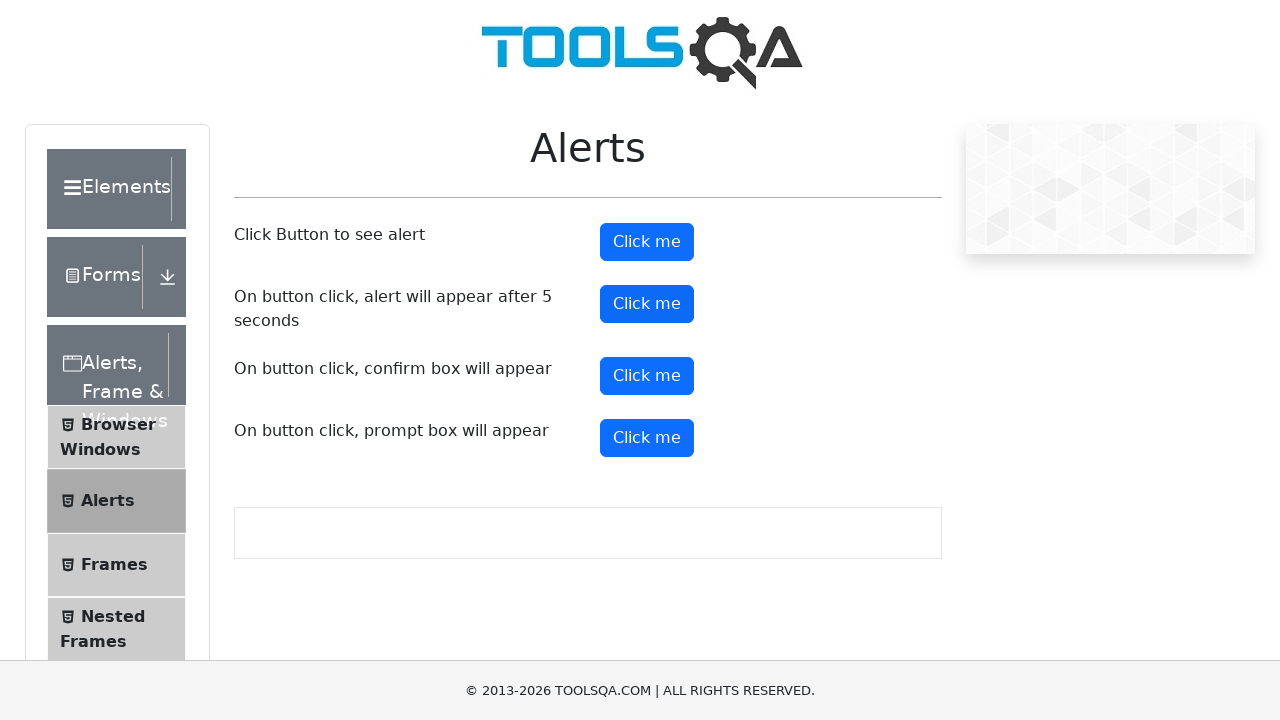

Waited 6 seconds for timed alert to appear and be accepted
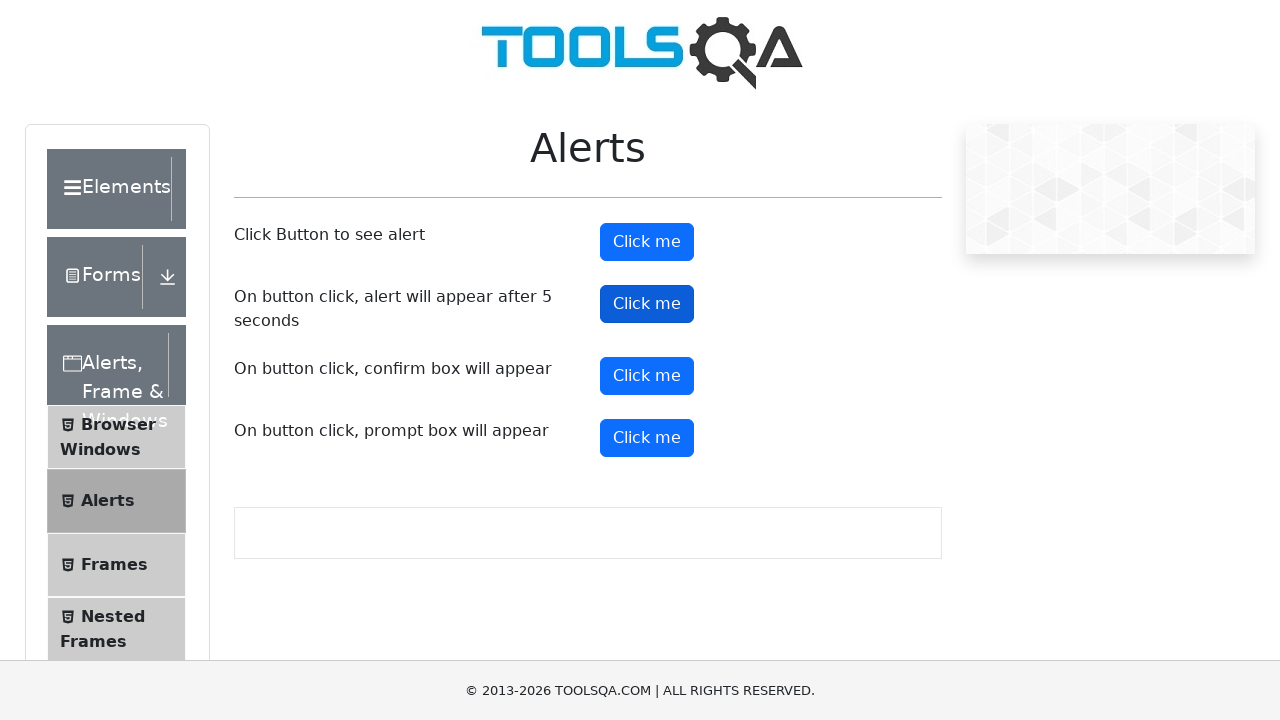

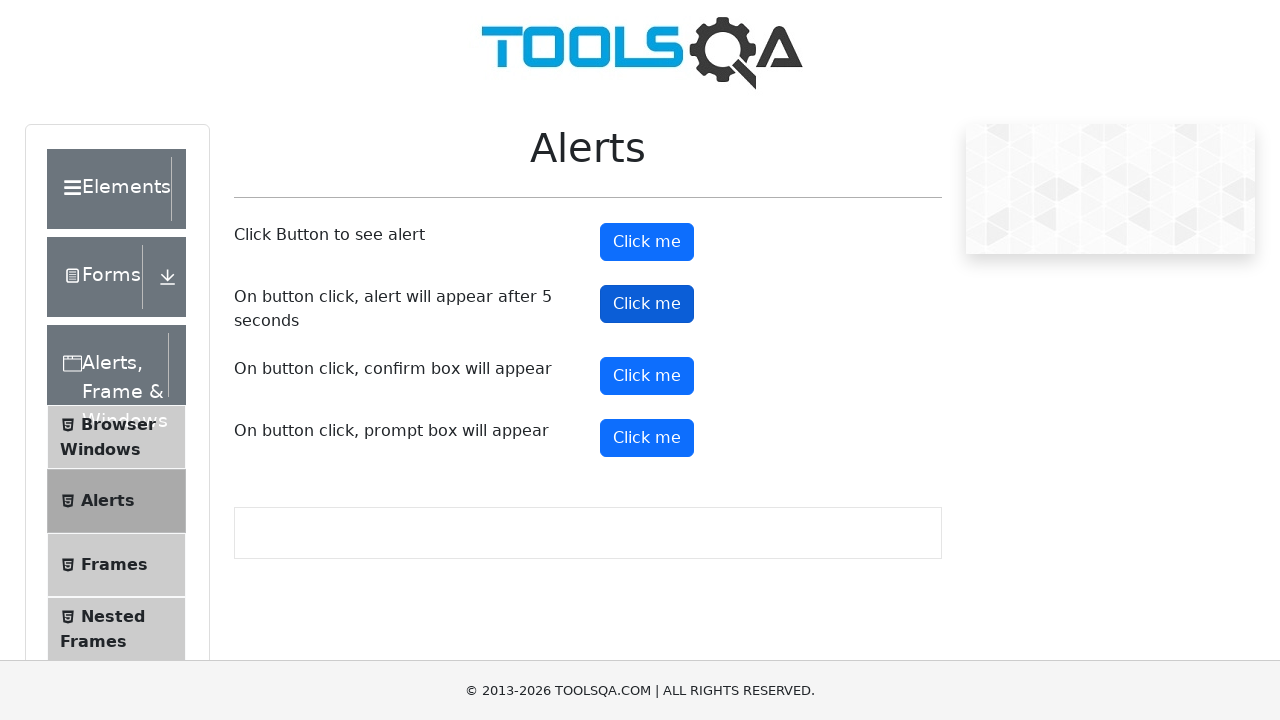